Navigates through a paginated table to find and locate a specific row containing "Archy J" by clicking through pagination

Starting URL: http://syntaxprojects.com/table-pagination-demo.php

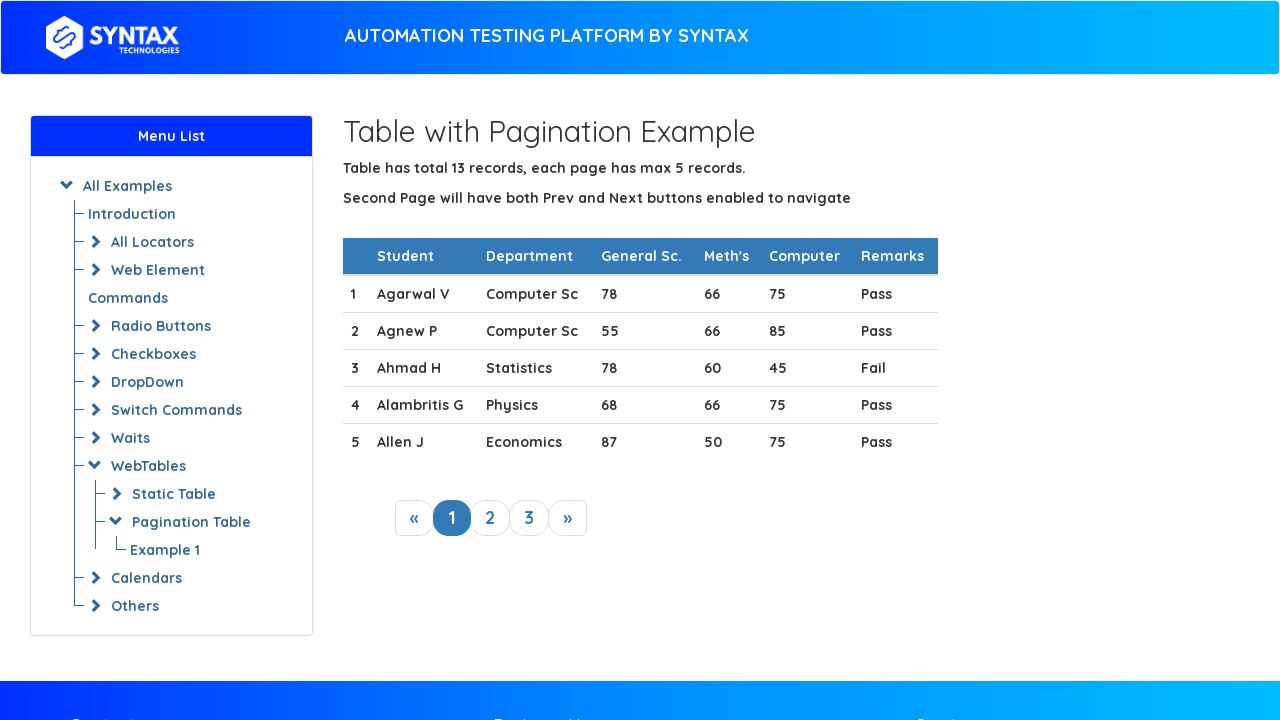

Retrieved all table rows from the table
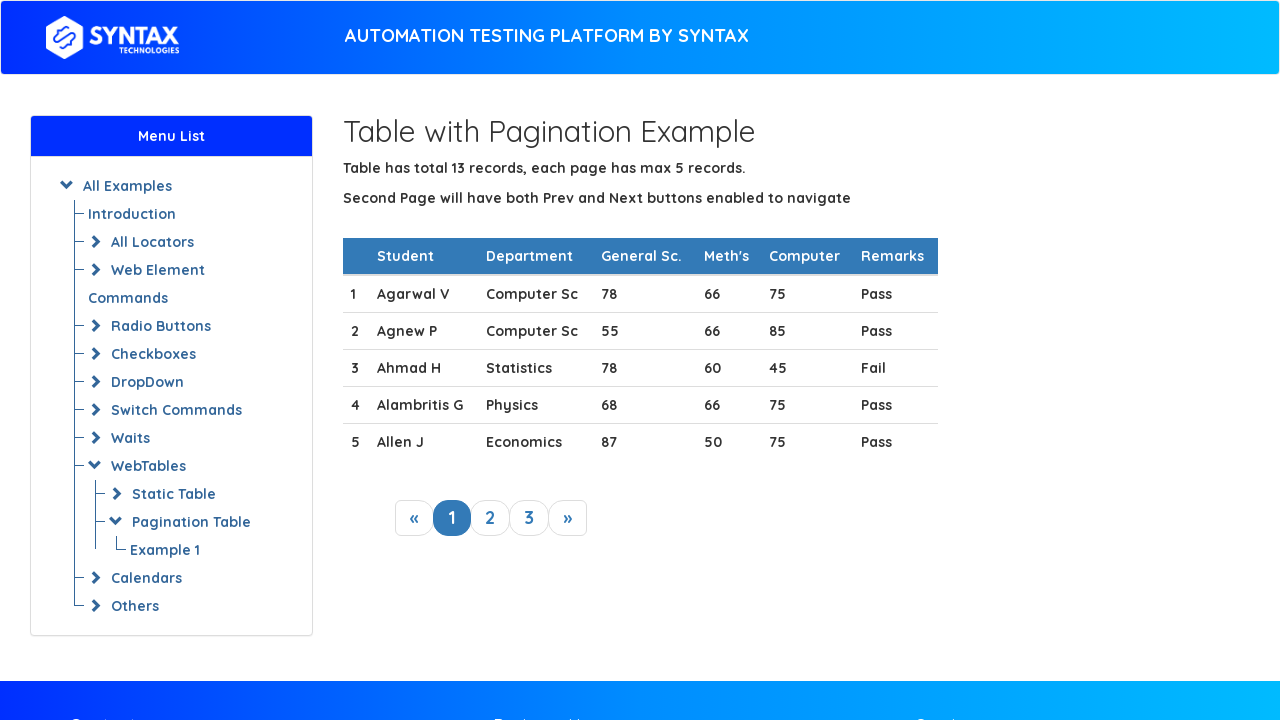

Located the next pagination button
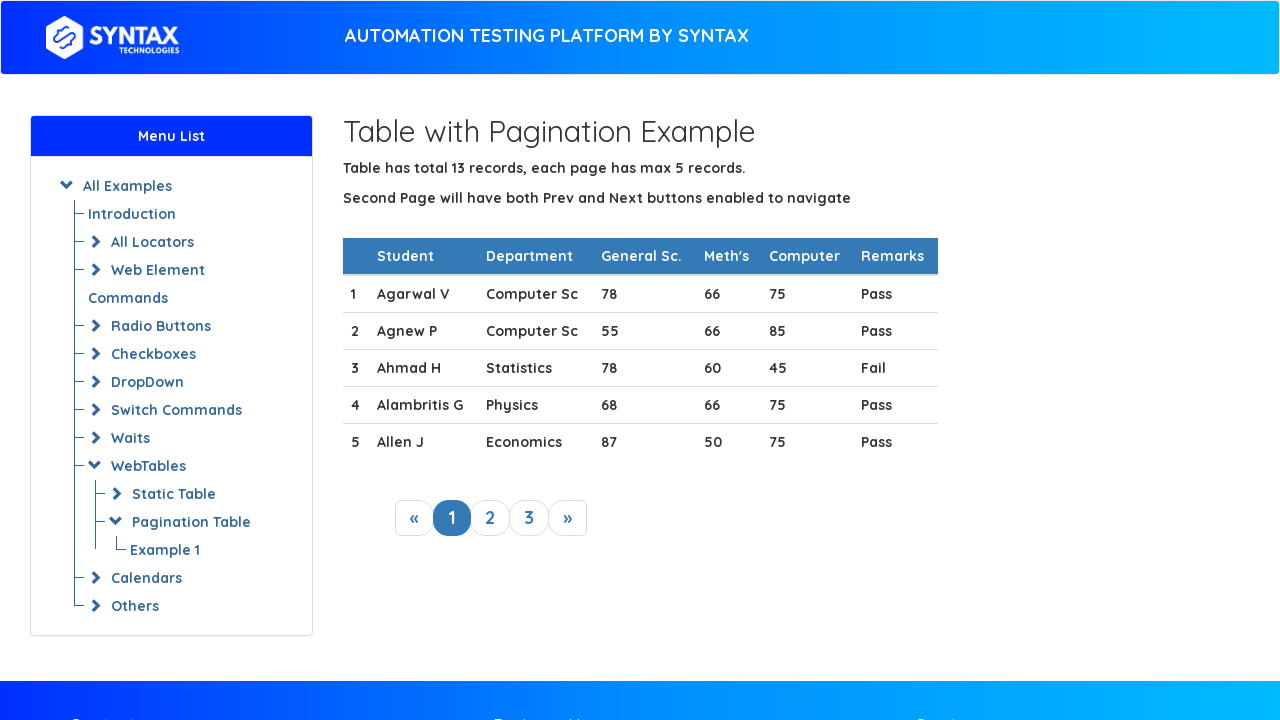

Clicked next pagination button to load next page at (568, 518) on xpath=//a[@class='next_link']
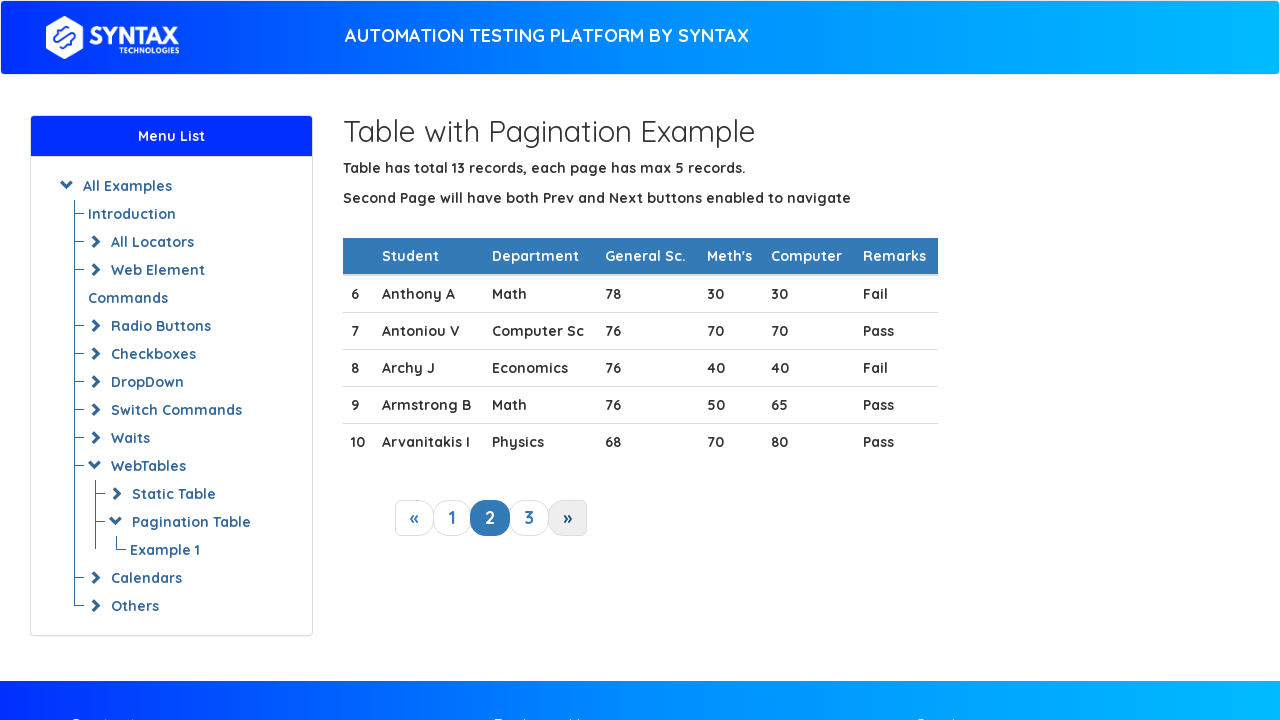

Retrieved table rows from the next page
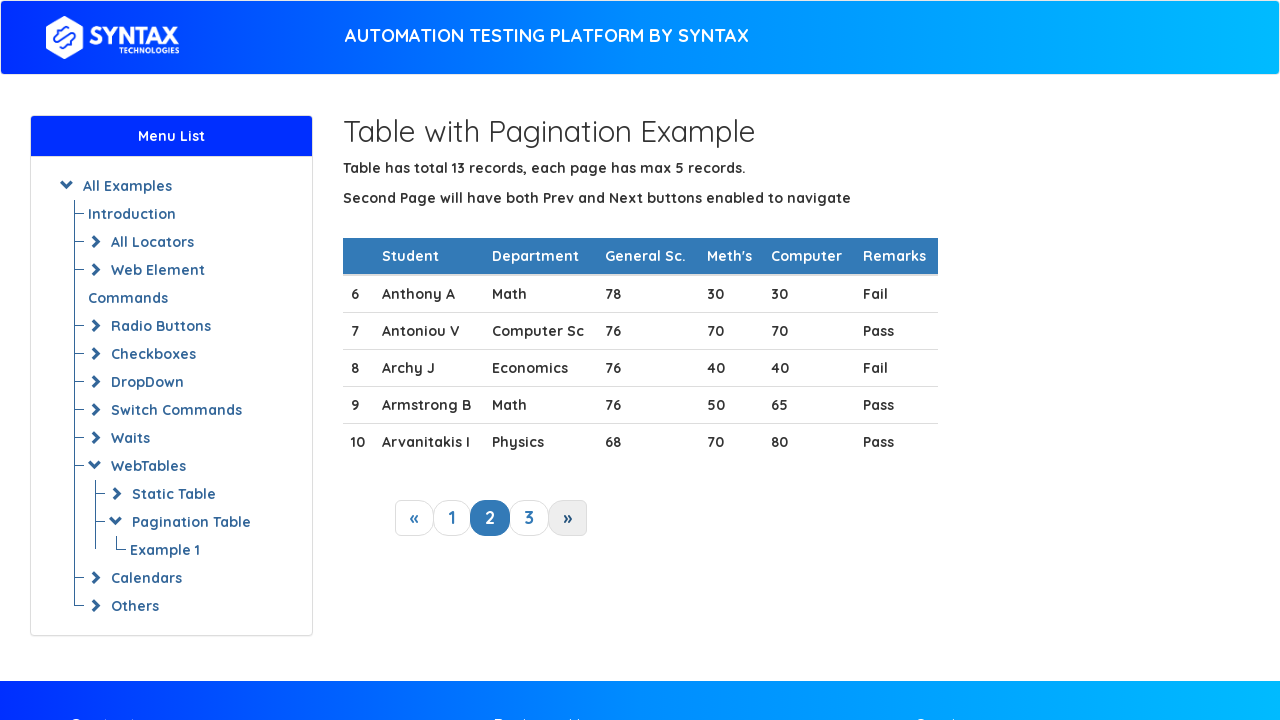

Found 'Archy J' in table row
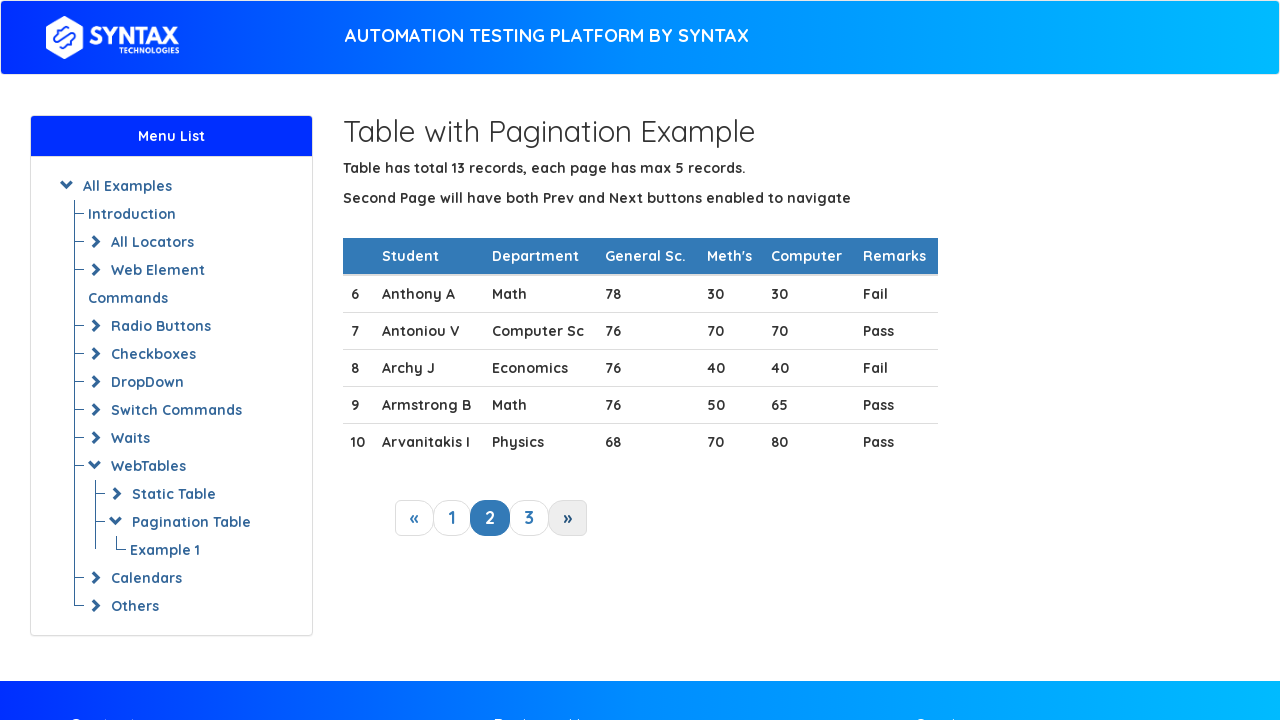

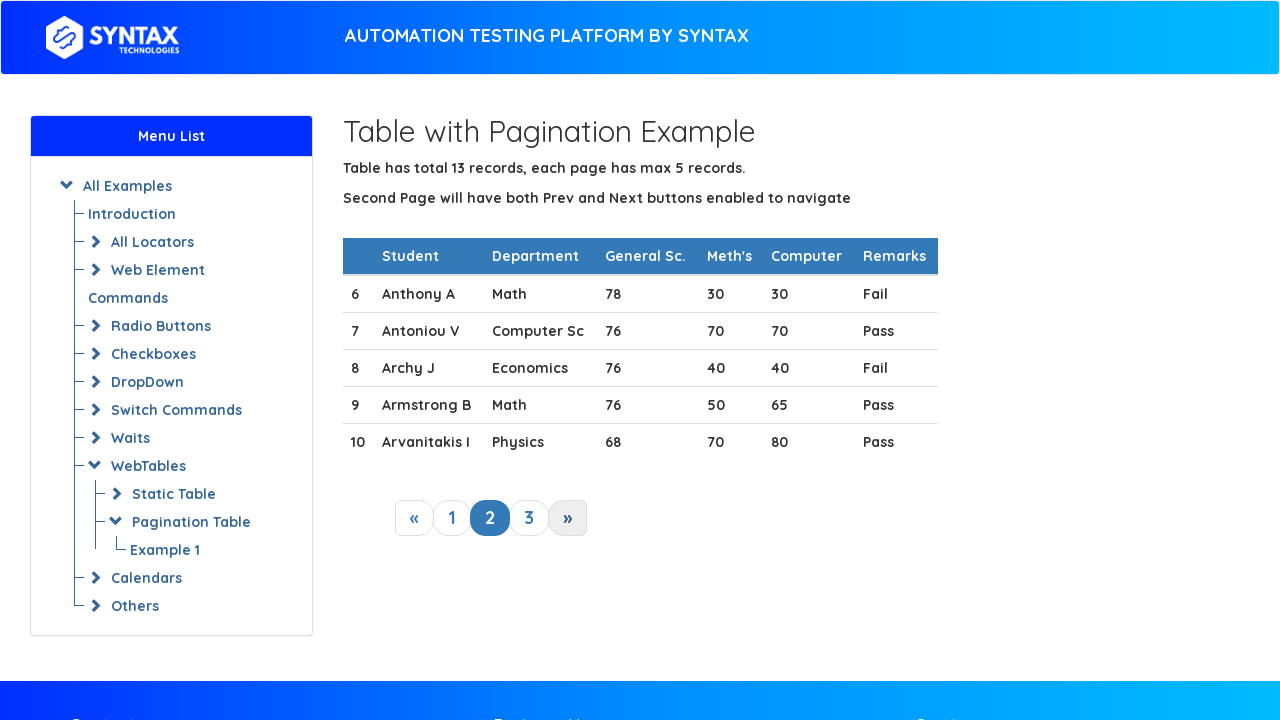